Tests the Massachusetts DOE AP Participation report form by selecting year, subject, and student group from dropdowns, then clicking the View Report button to generate a report.

Starting URL: https://profiles.doe.mass.edu/statereport/ap_part.aspx

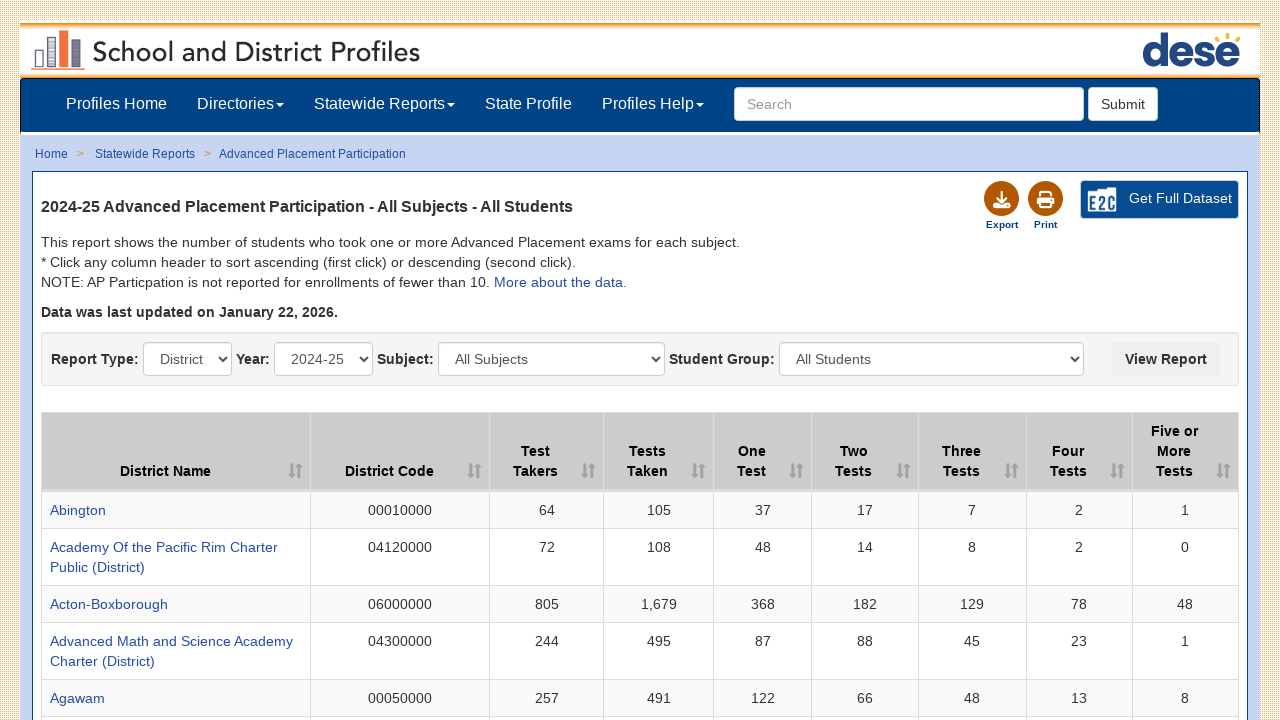

Selected year 2022 from dropdown on #ctl00_ContentPlaceHolder1_ddYear
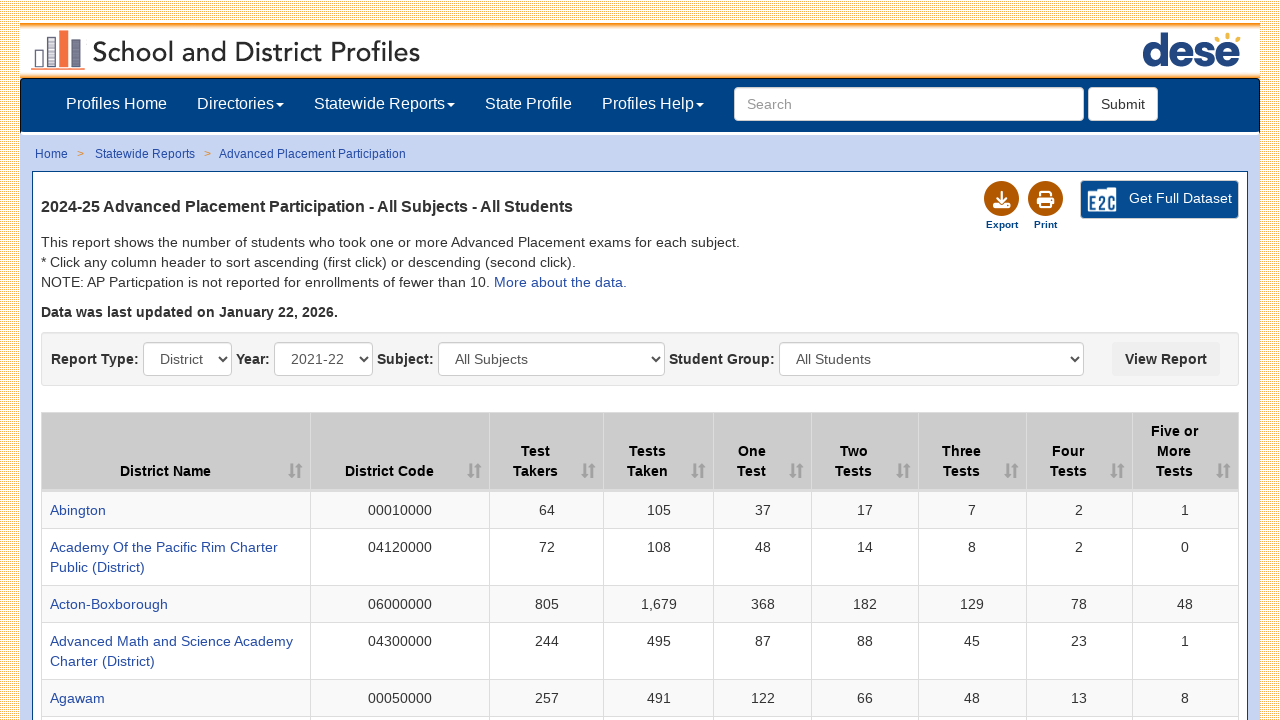

Selected Computer Science A from subject dropdown on #ctl00_ContentPlaceHolder1_ddSubject
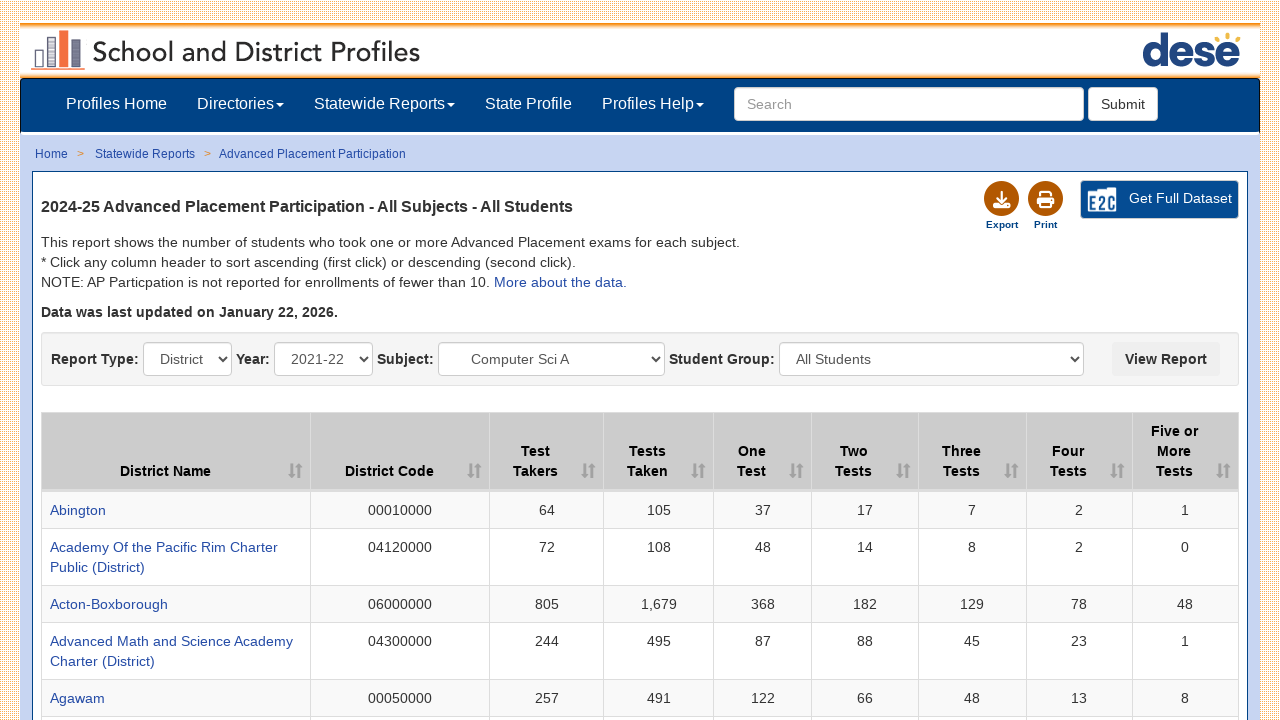

Selected All Students from student group dropdown on #ctl00_ContentPlaceHolder1_ddStudentGroup
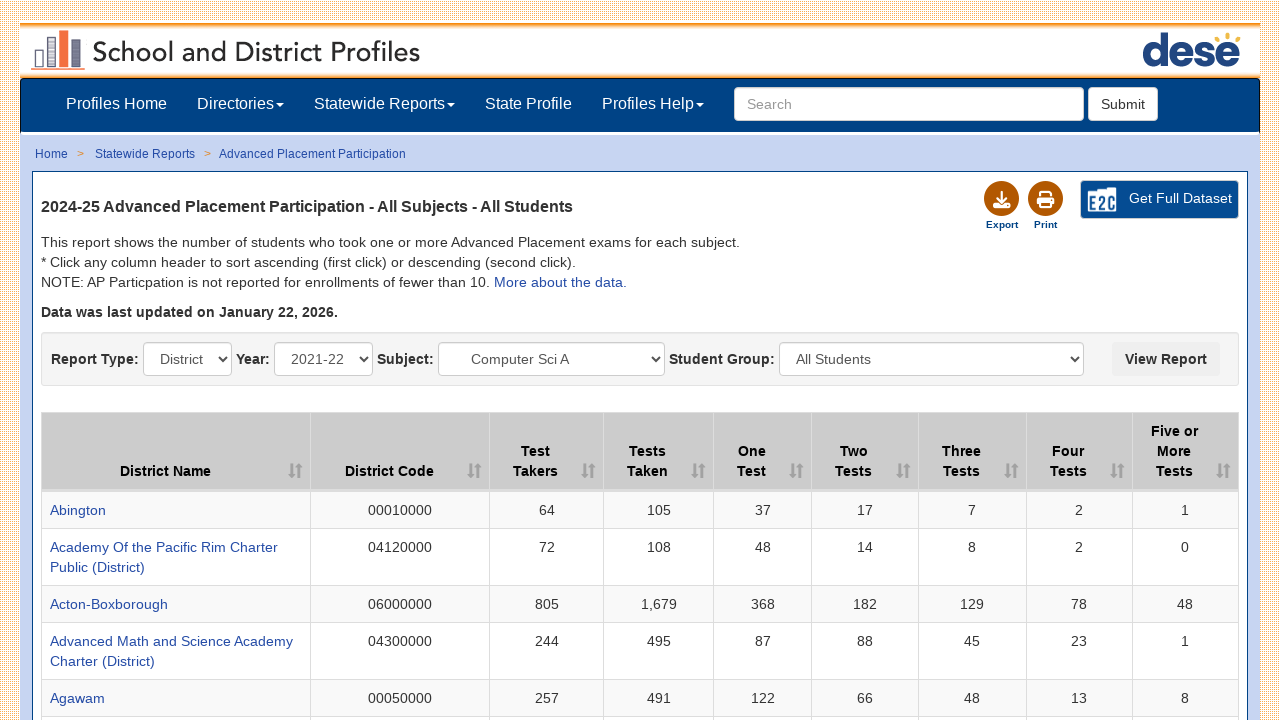

Clicked View Report button to generate AP participation report at (1166, 359) on #ctl00_ContentPlaceHolder1_btnViewReport
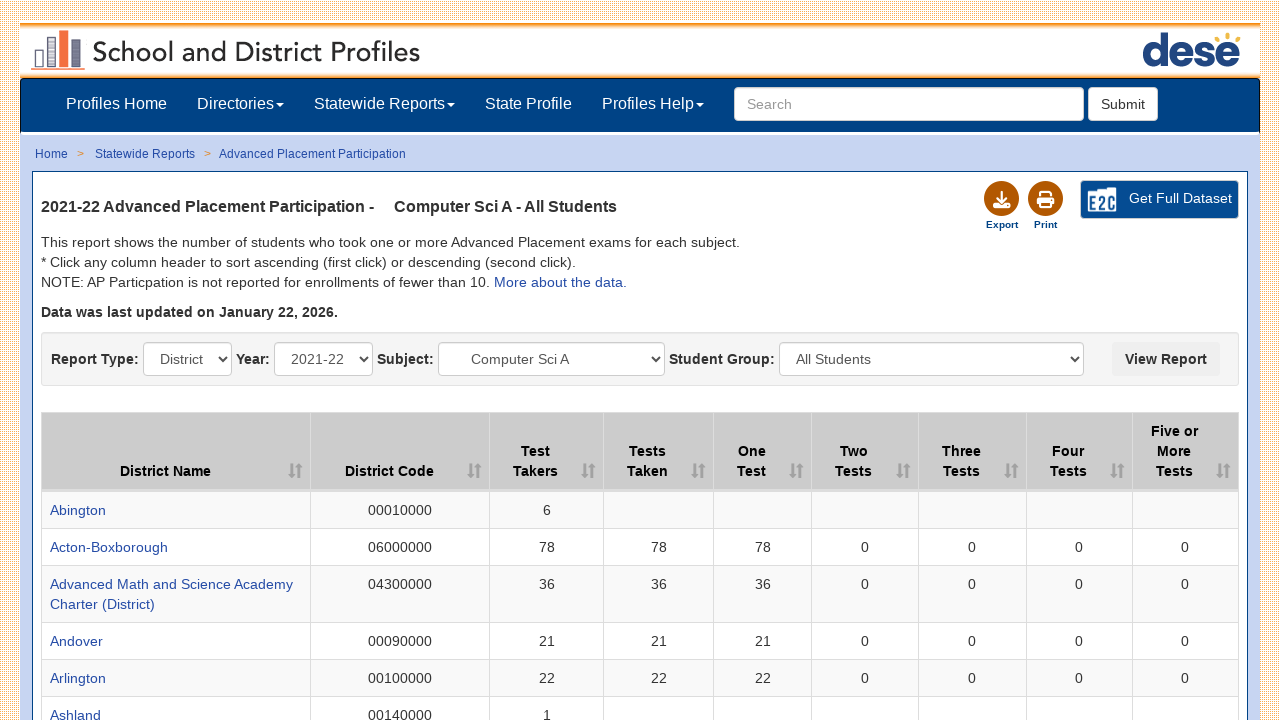

AP participation report loaded successfully
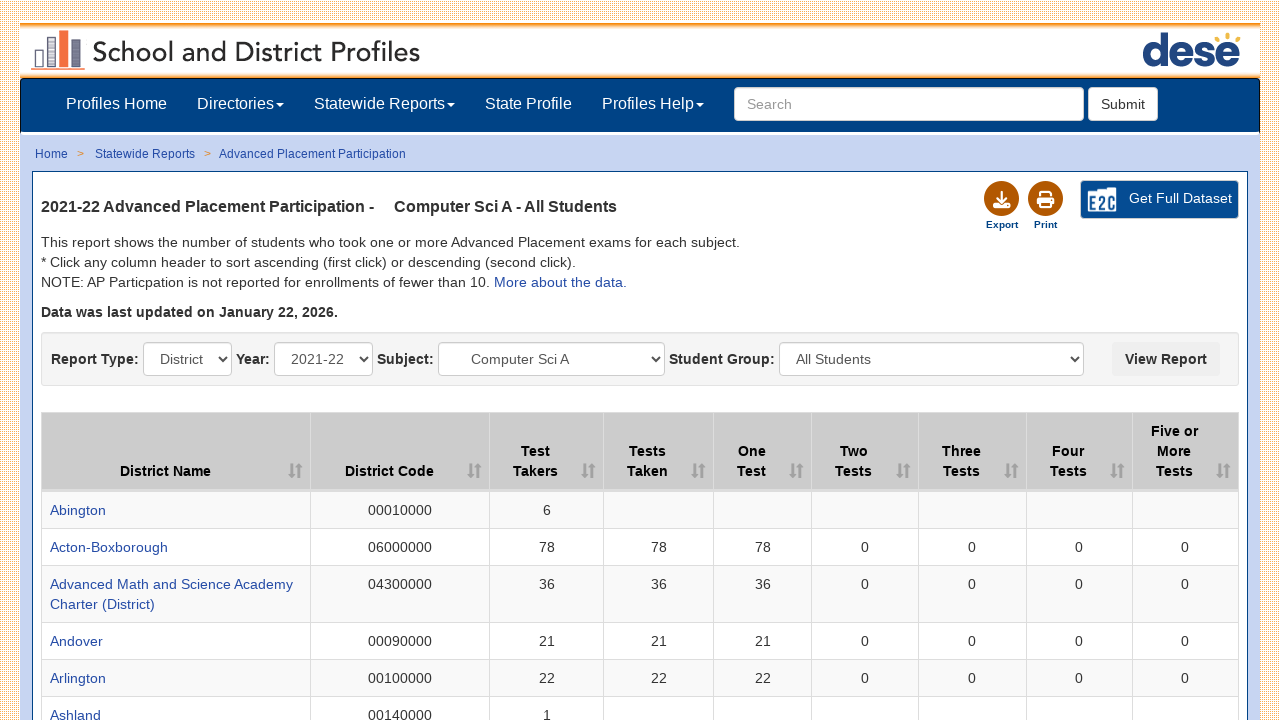

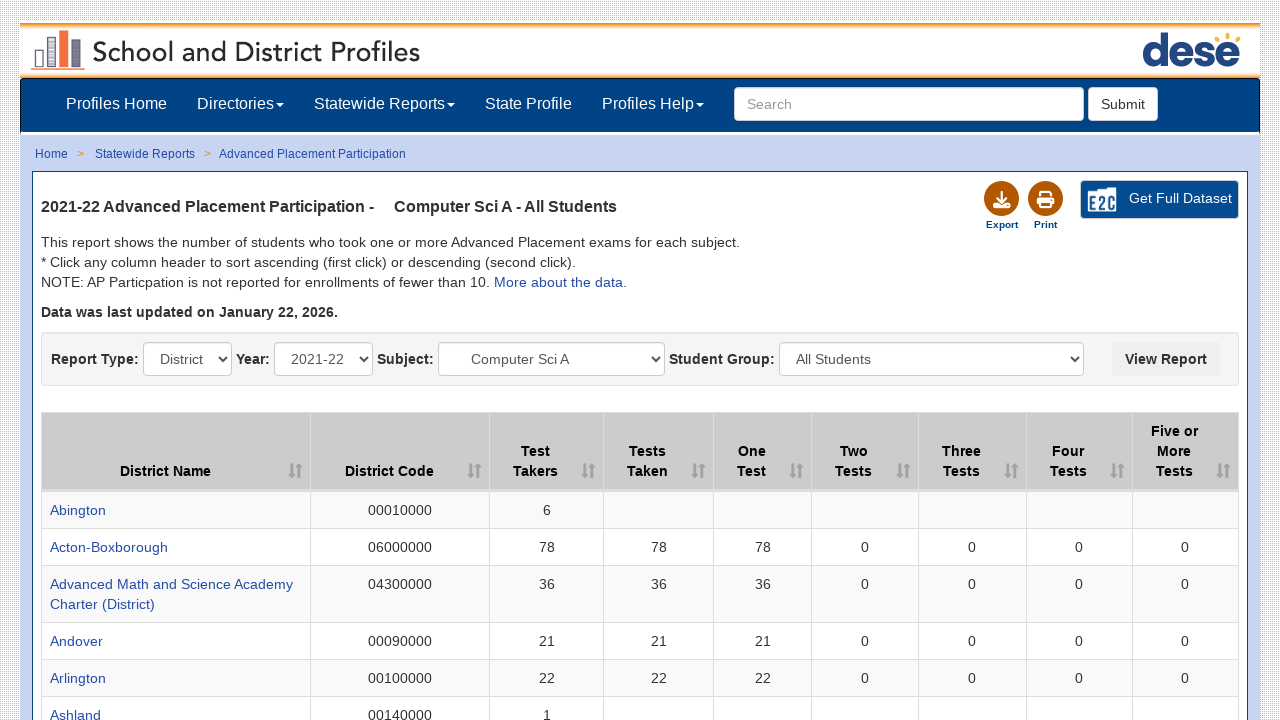